Tests calendar handling by navigating to an offers page and clicking on a date picker input group

Starting URL: https://rahulshettyacademy.com/seleniumPractise/#/offers

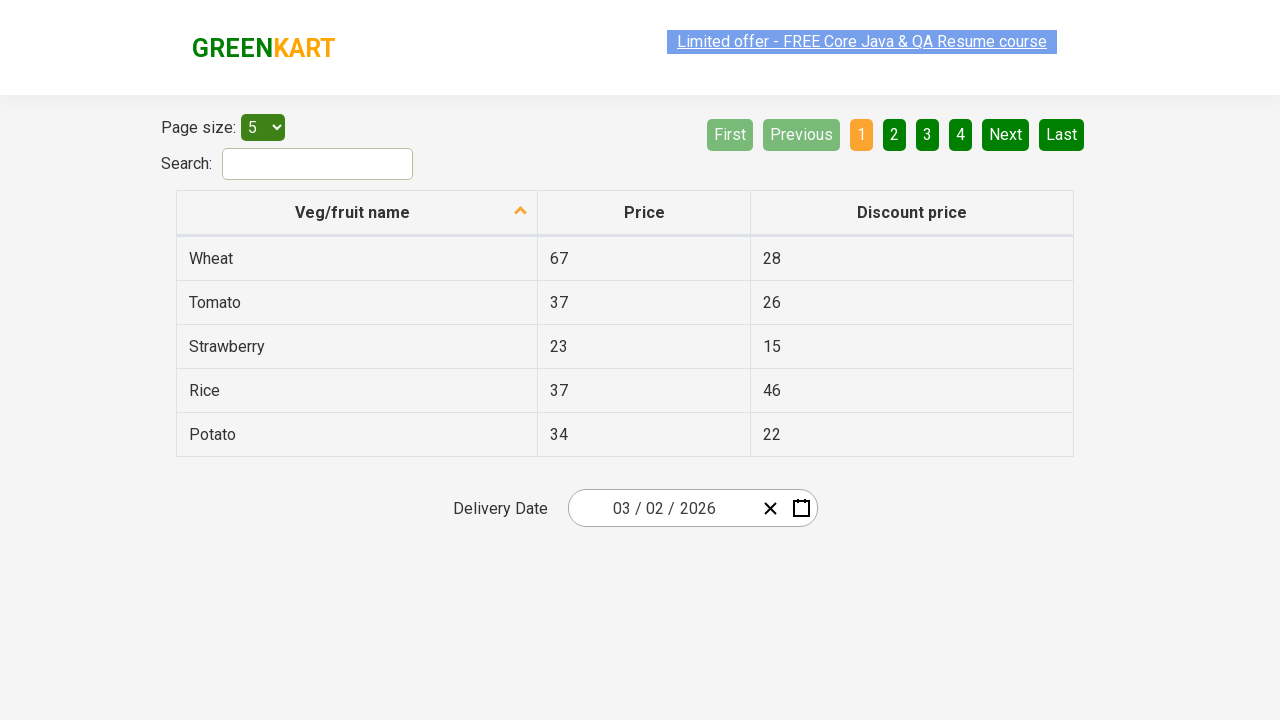

Clicked on the date picker input group to open the calendar at (662, 508) on .react-date-picker__inputGroup
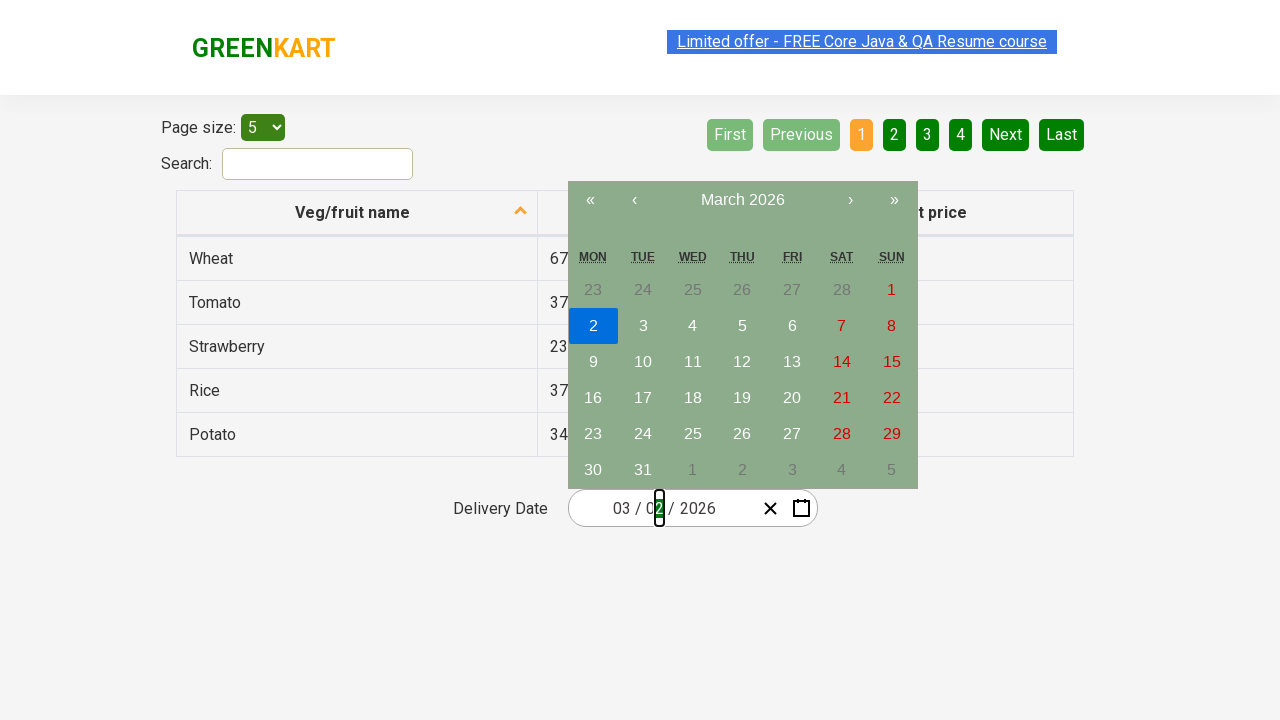

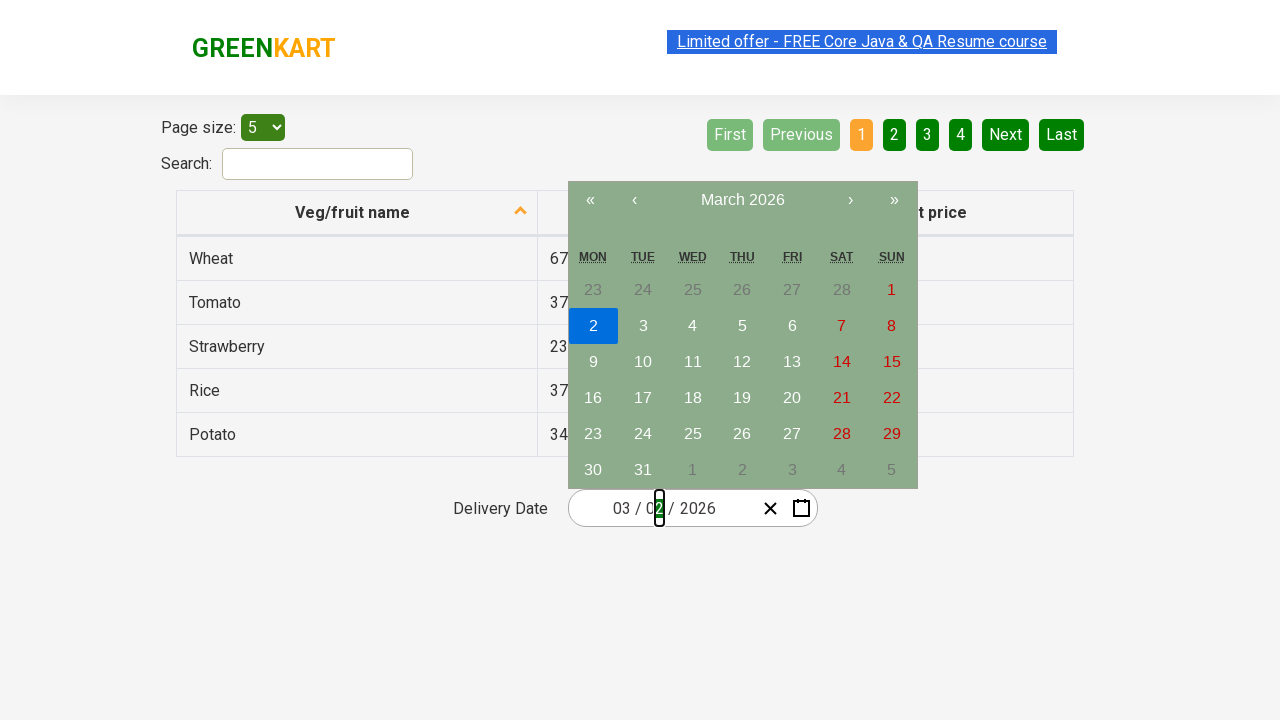